Tests the new tab button functionality by clicking the tab button and attempting keyboard navigation between tabs

Starting URL: https://demoqa.com/browser-windows

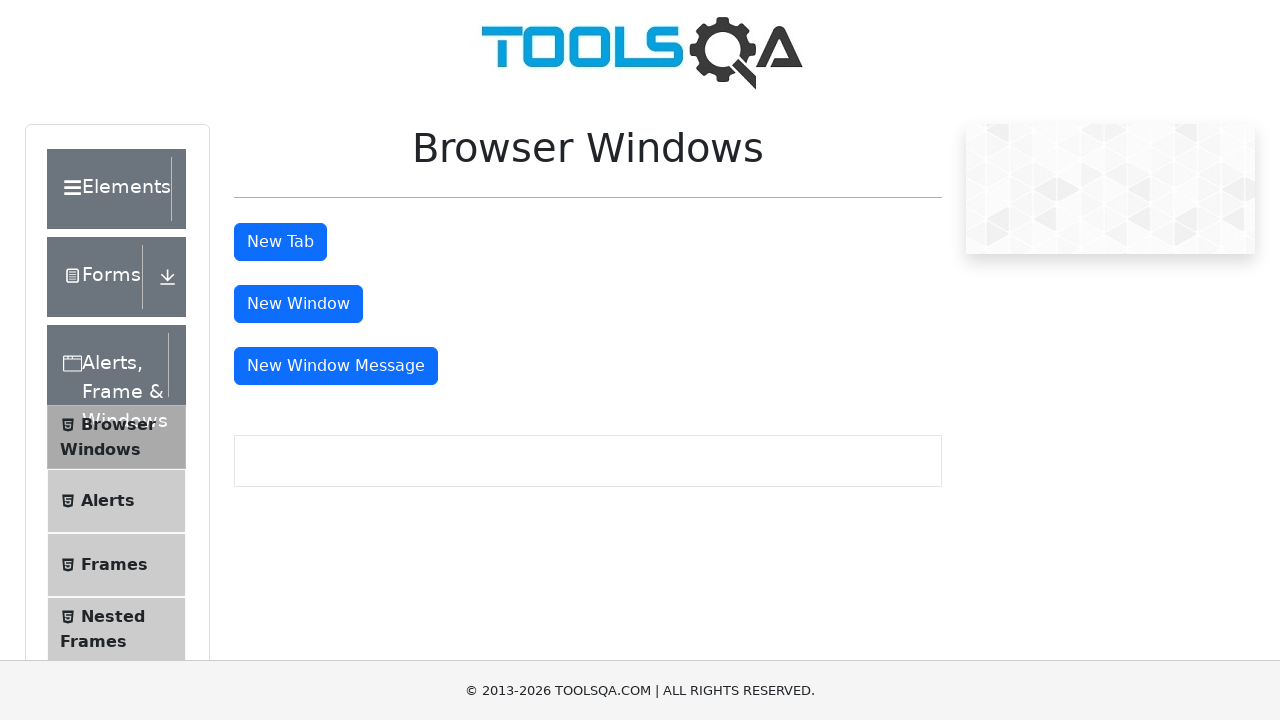

Clicked the new tab button at (280, 242) on #tabButton
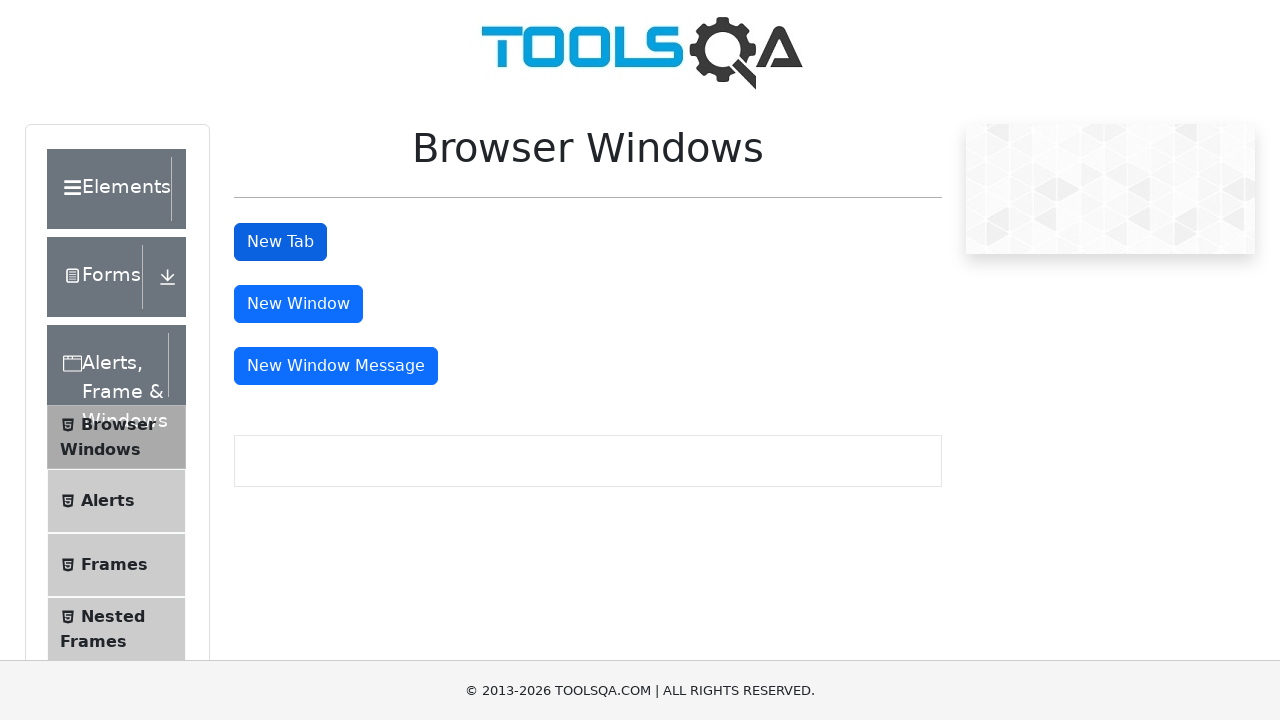

Waited 1000ms for new tab to open
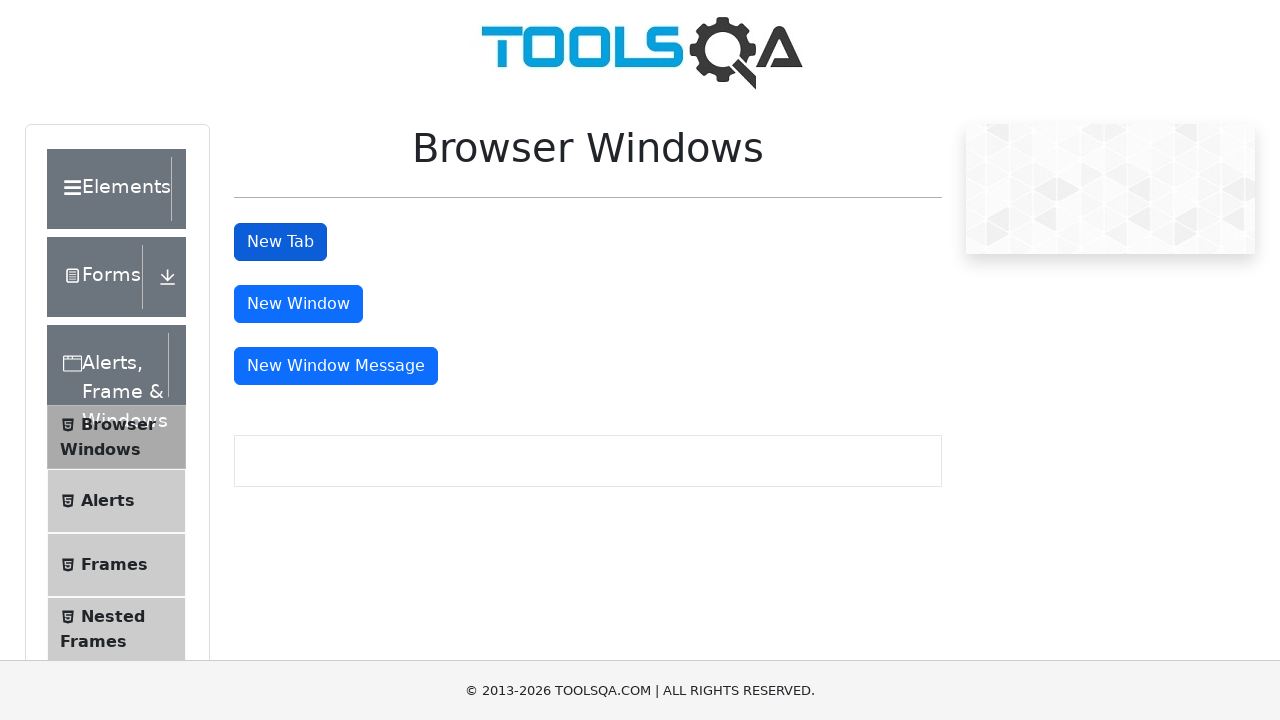

Retrieved all pages from context
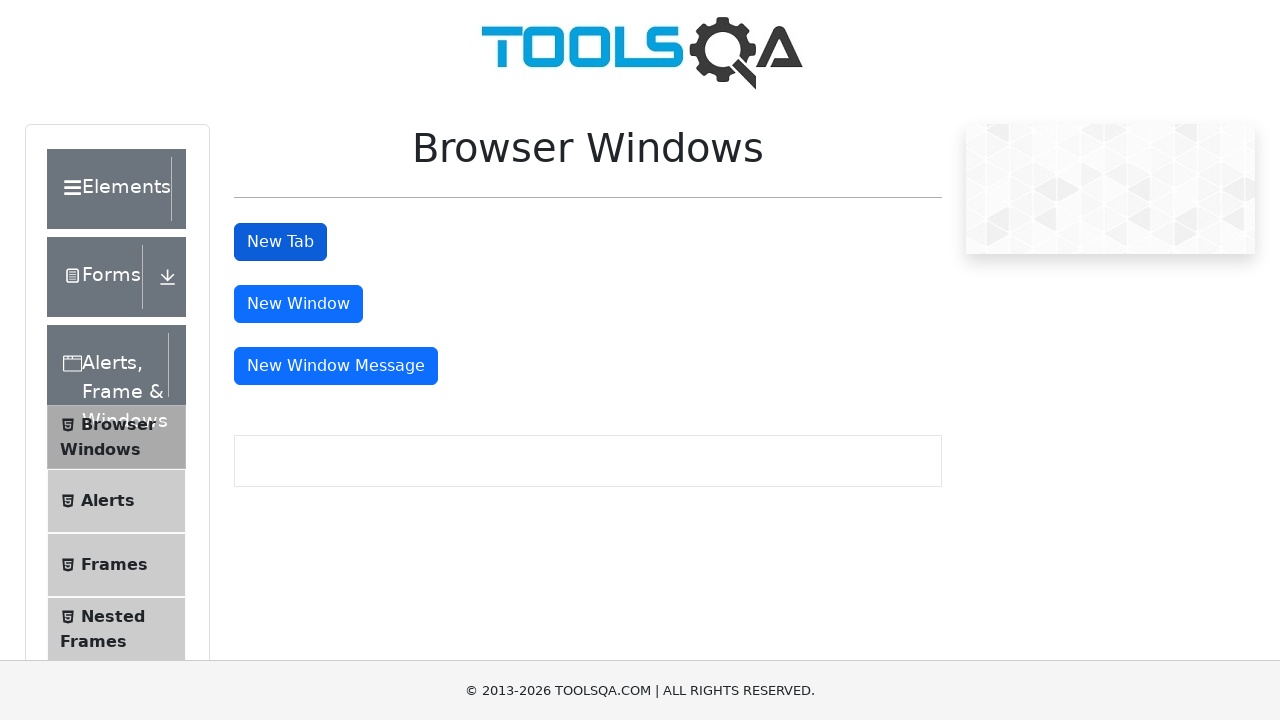

Accessed new page from context pages list
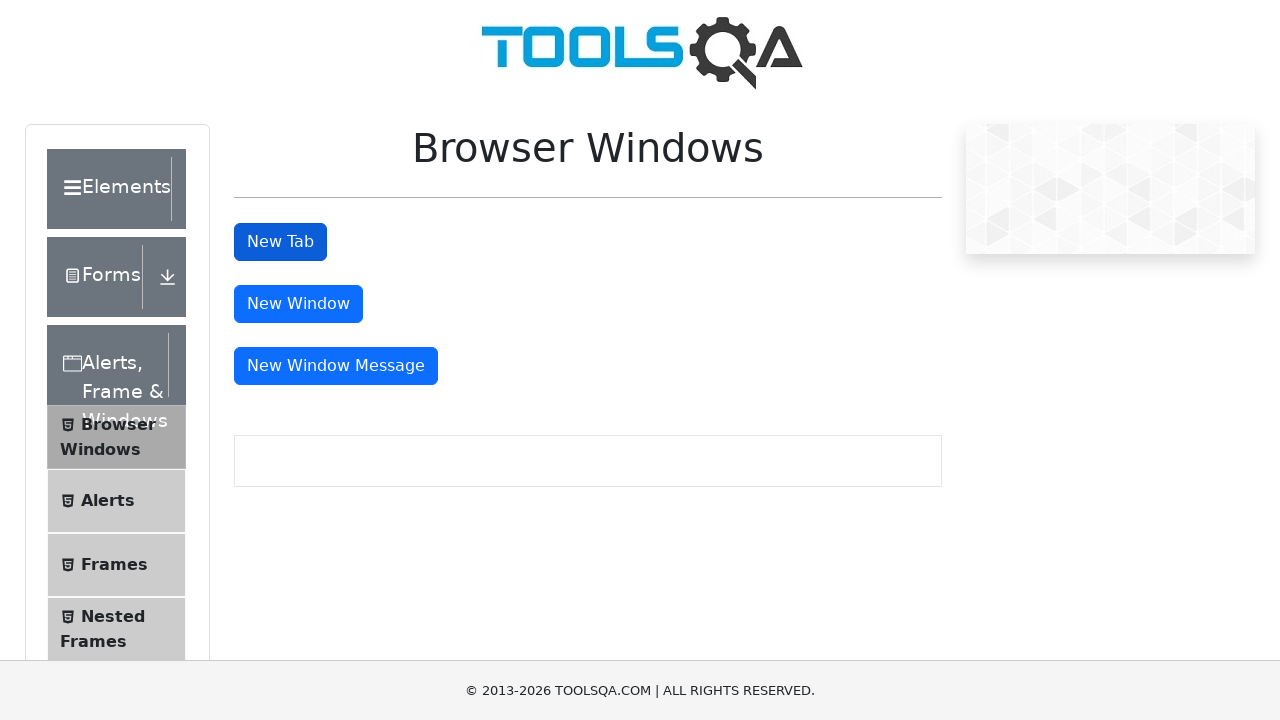

New page loaded successfully
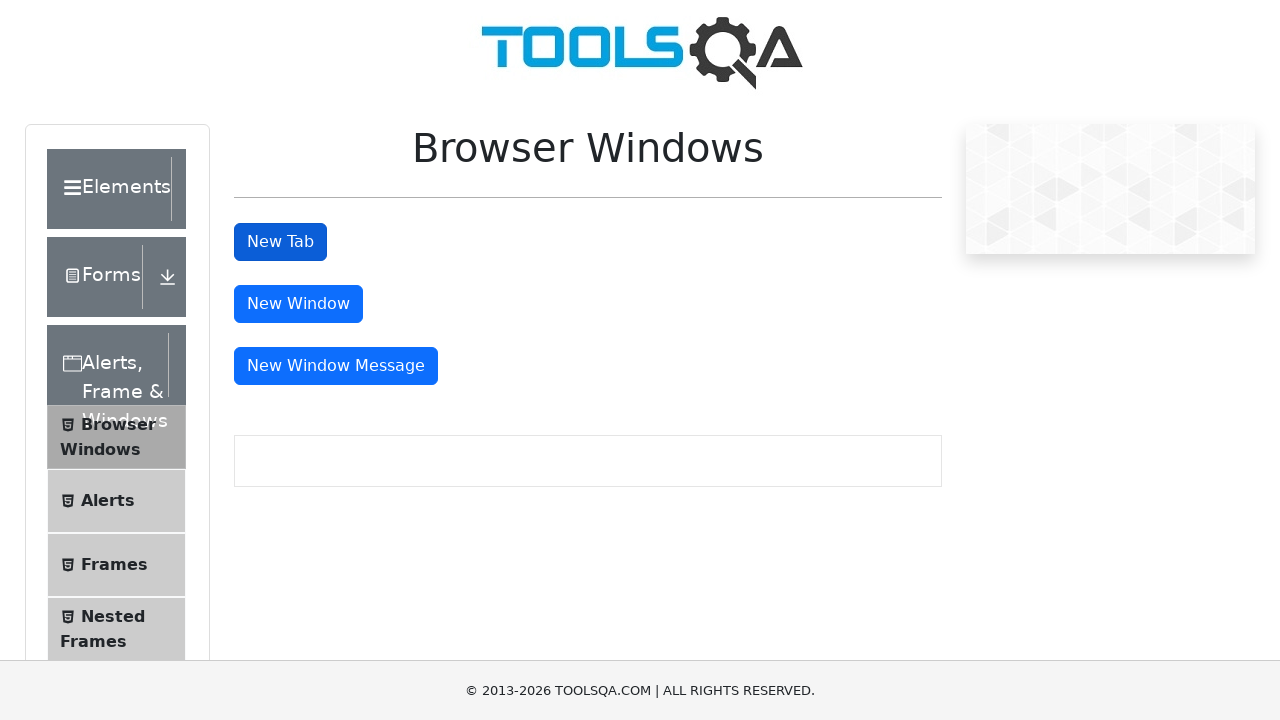

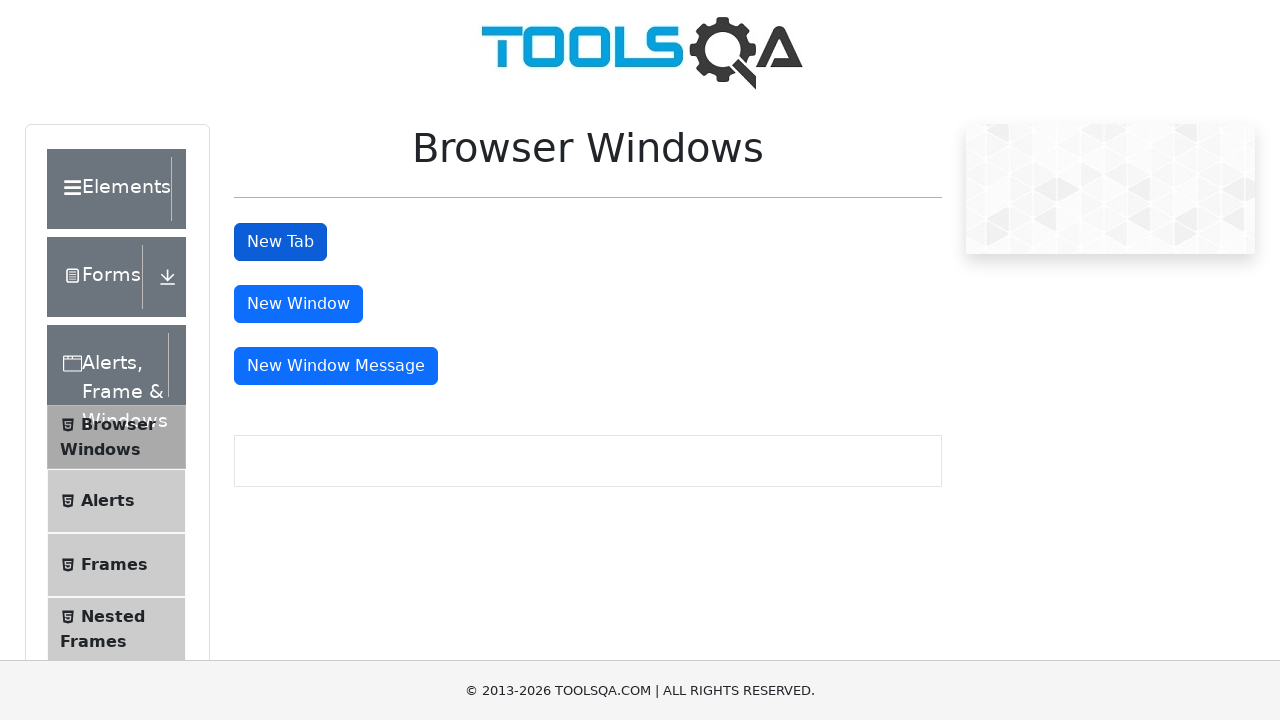